Tests drag and drop functionality on jQueryUI demo page by dragging an element and dropping it onto a target area within an iframe

Starting URL: https://jqueryui.com/droppable/

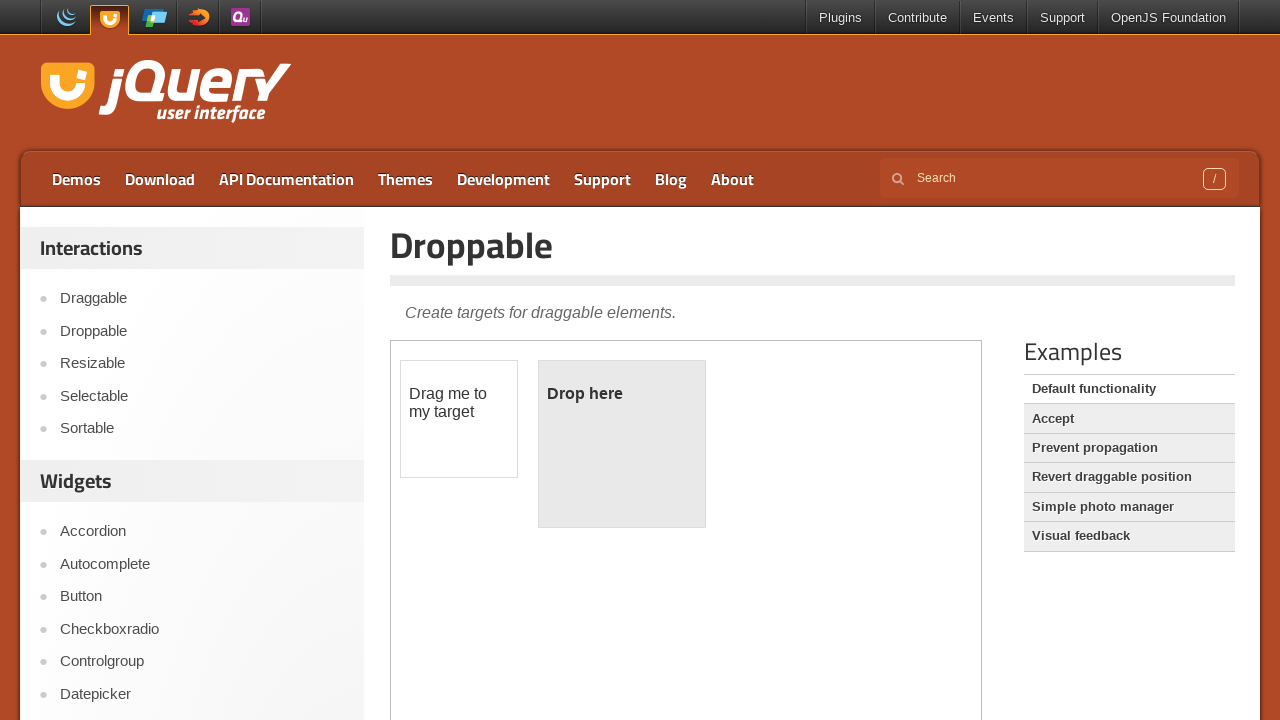

Located the demo iframe containing drag and drop elements
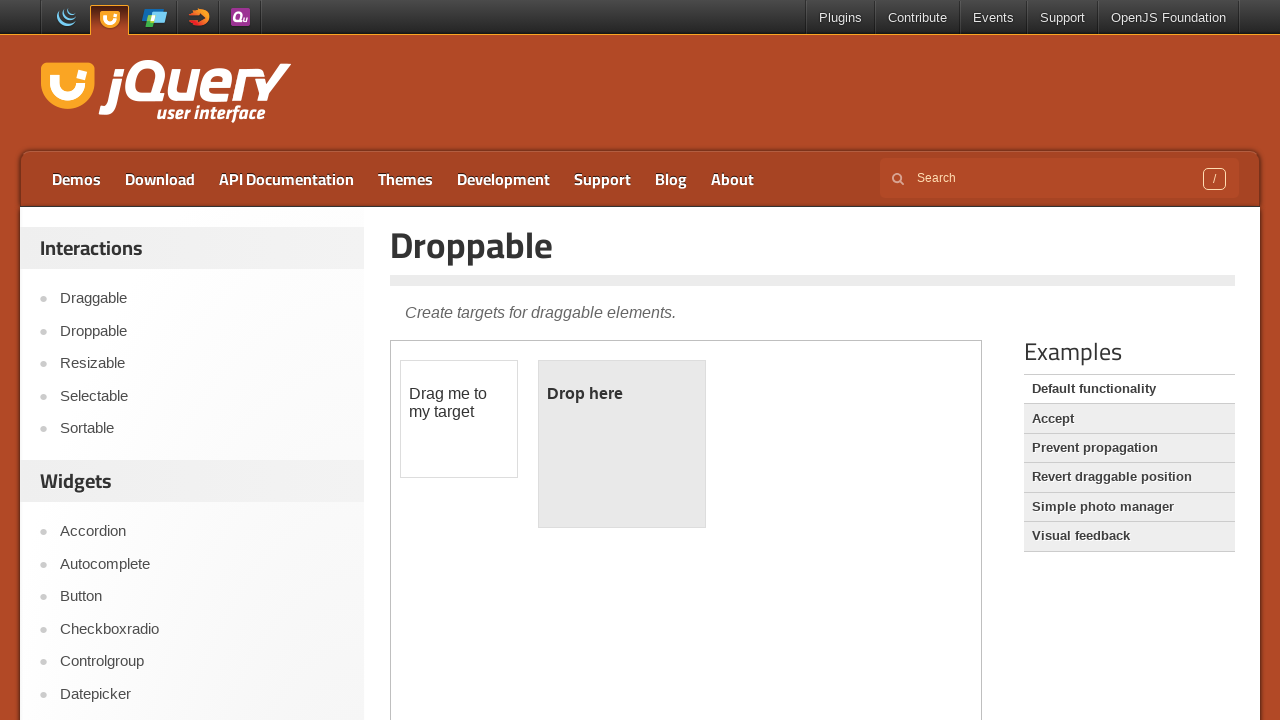

Located the draggable source element
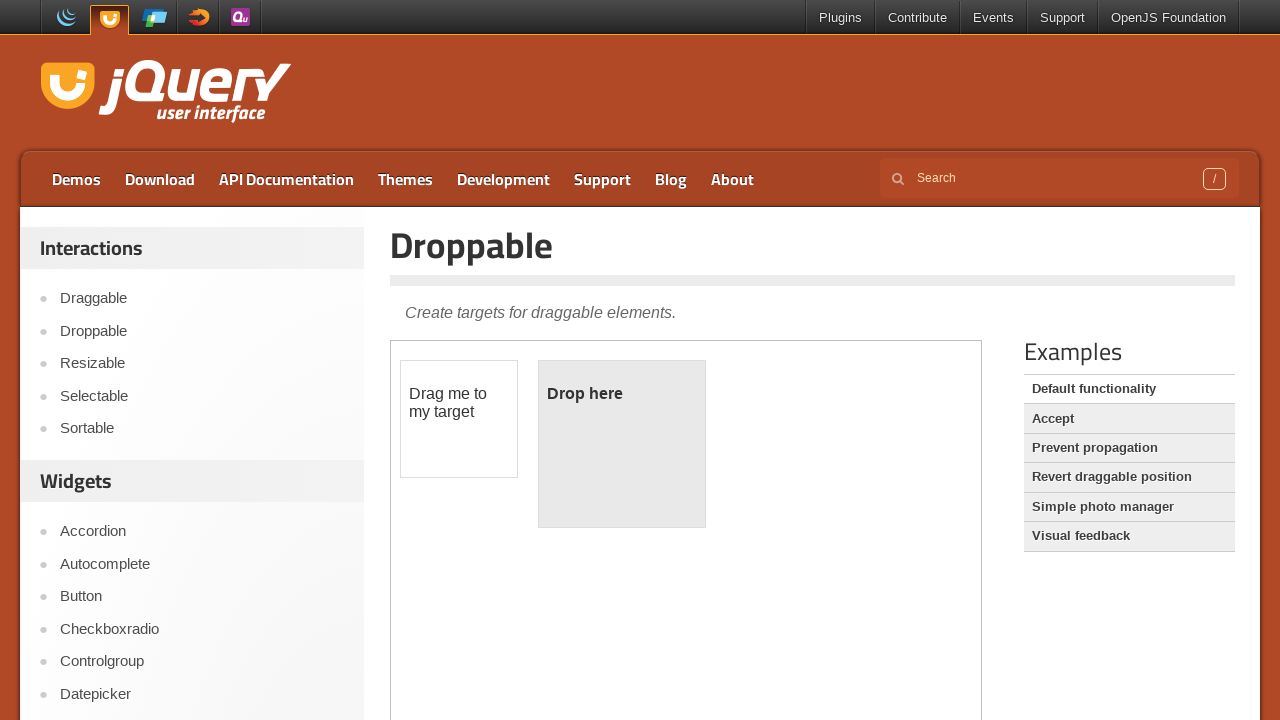

Located the droppable destination element
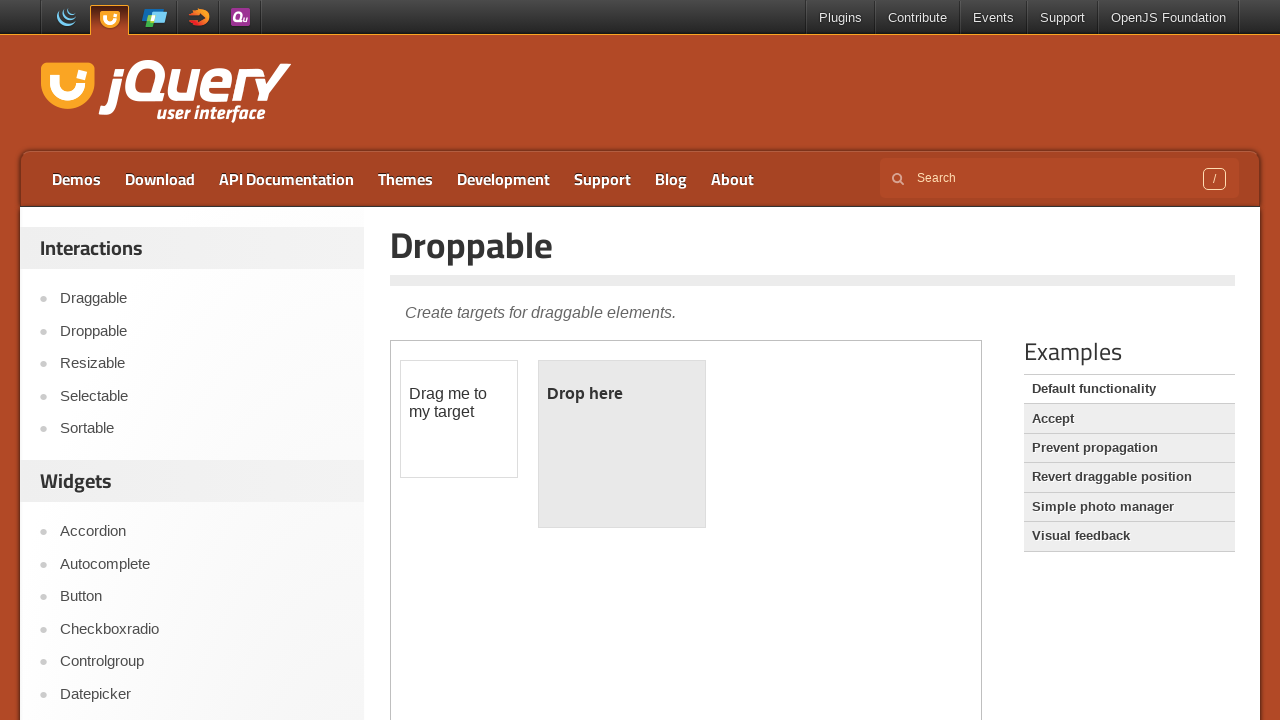

Dragged the source element onto the destination element at (622, 444)
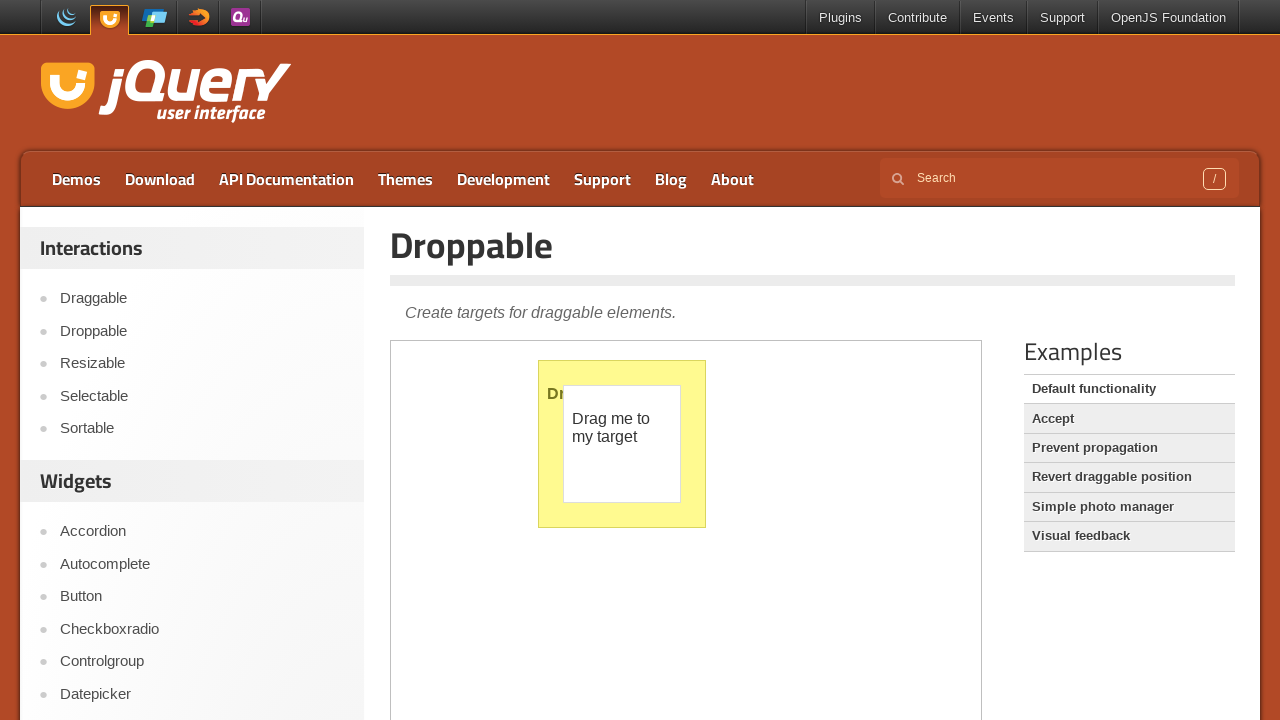

Verified that the droppable element is present after drag and drop
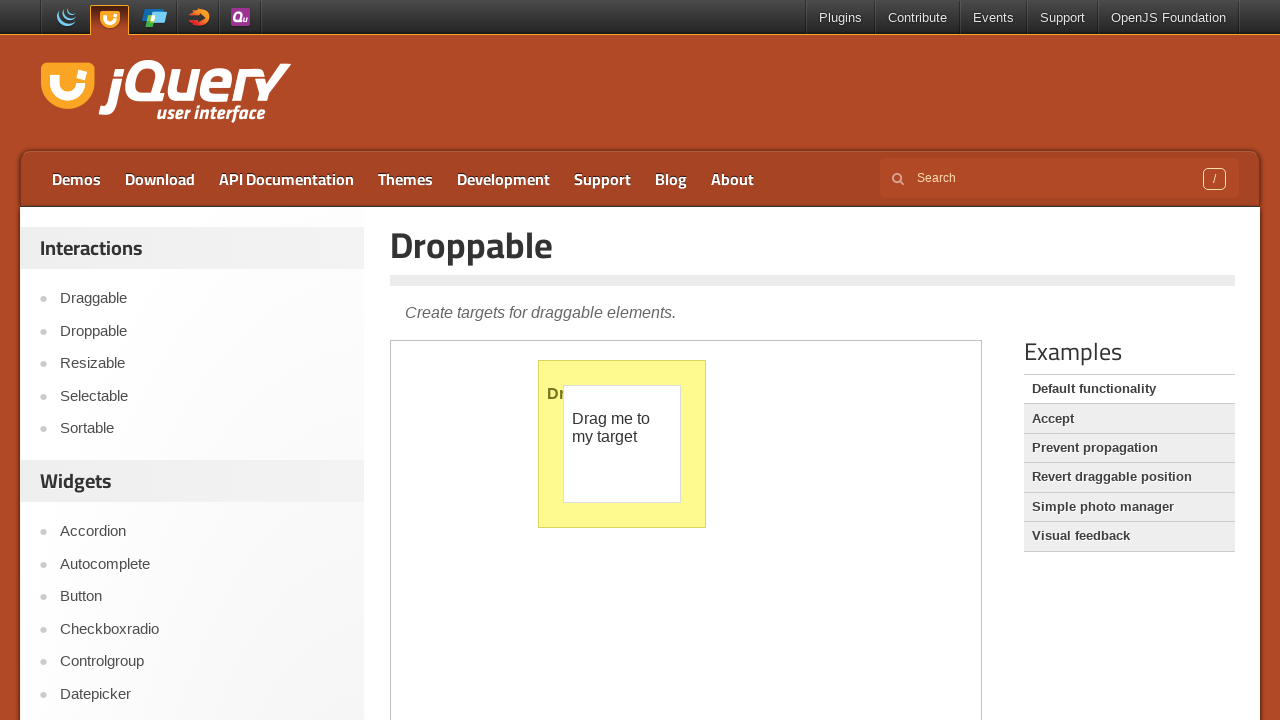

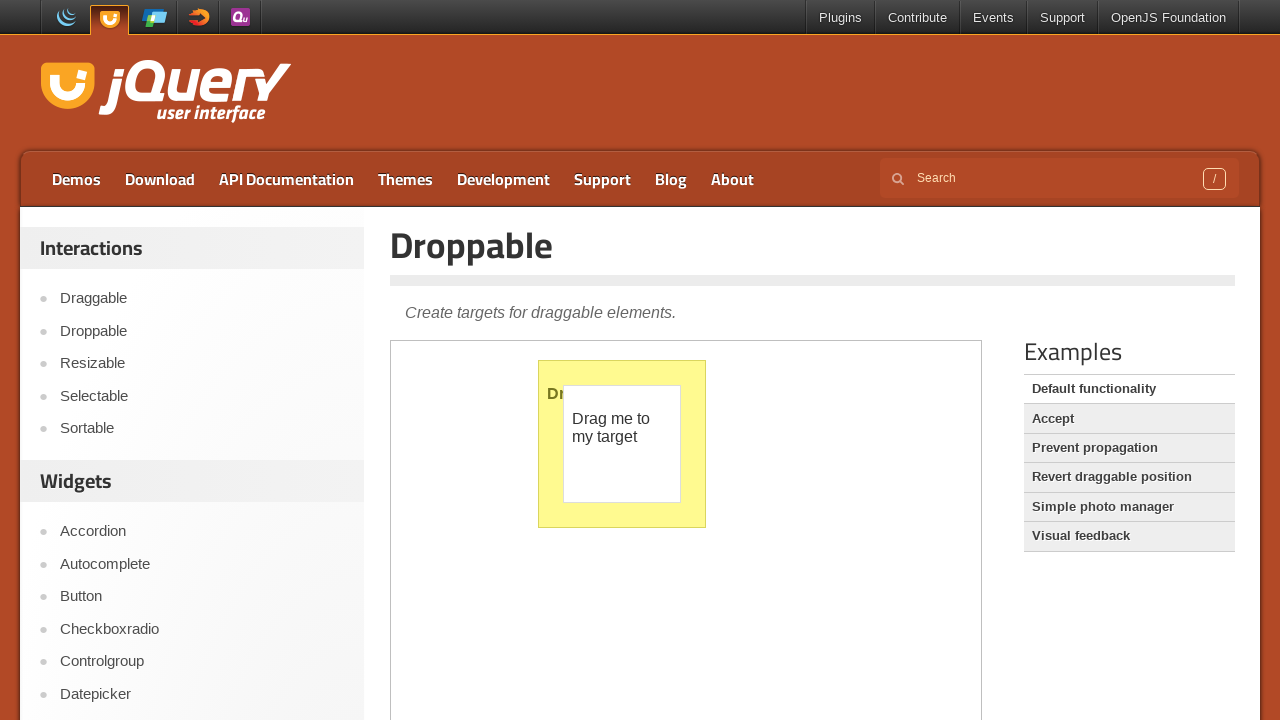